Tests visibility of the main category title text on the cleverbots.ru homepage after switching language settings

Starting URL: https://cleverbots.ru/

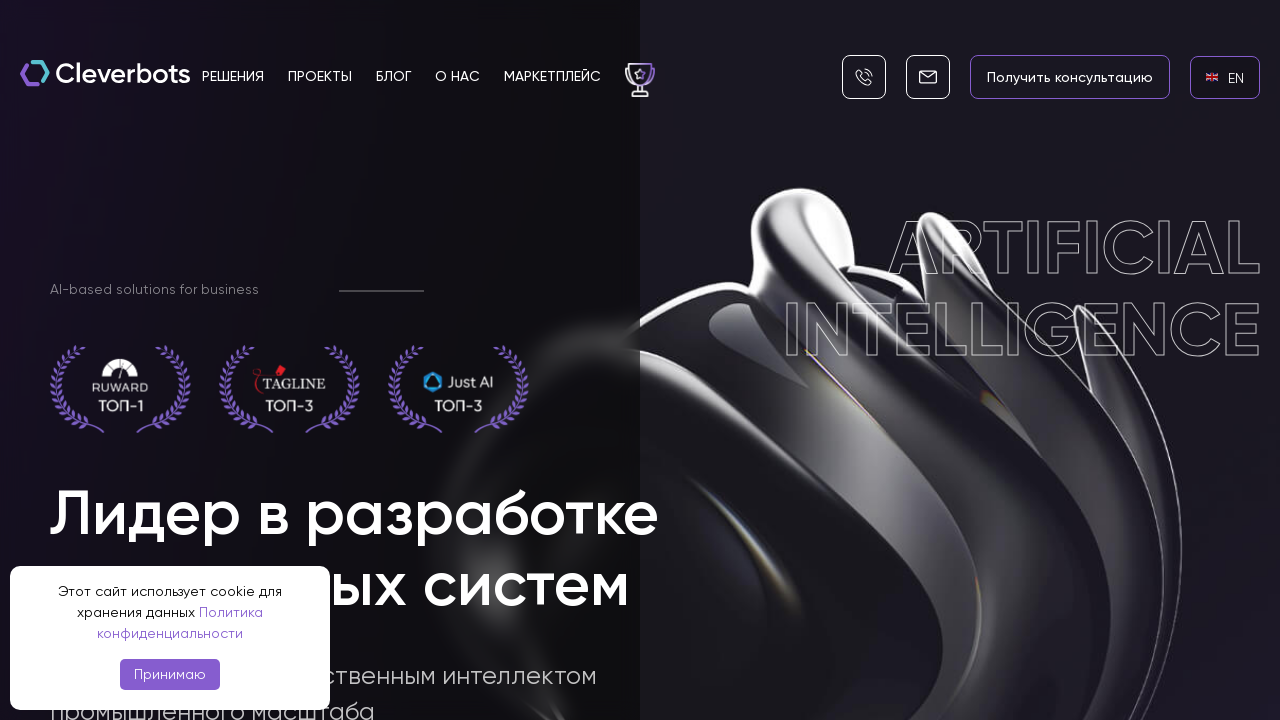

Clicked on English language link at (1225, 77) on internal:role=link[name="en EN"i]
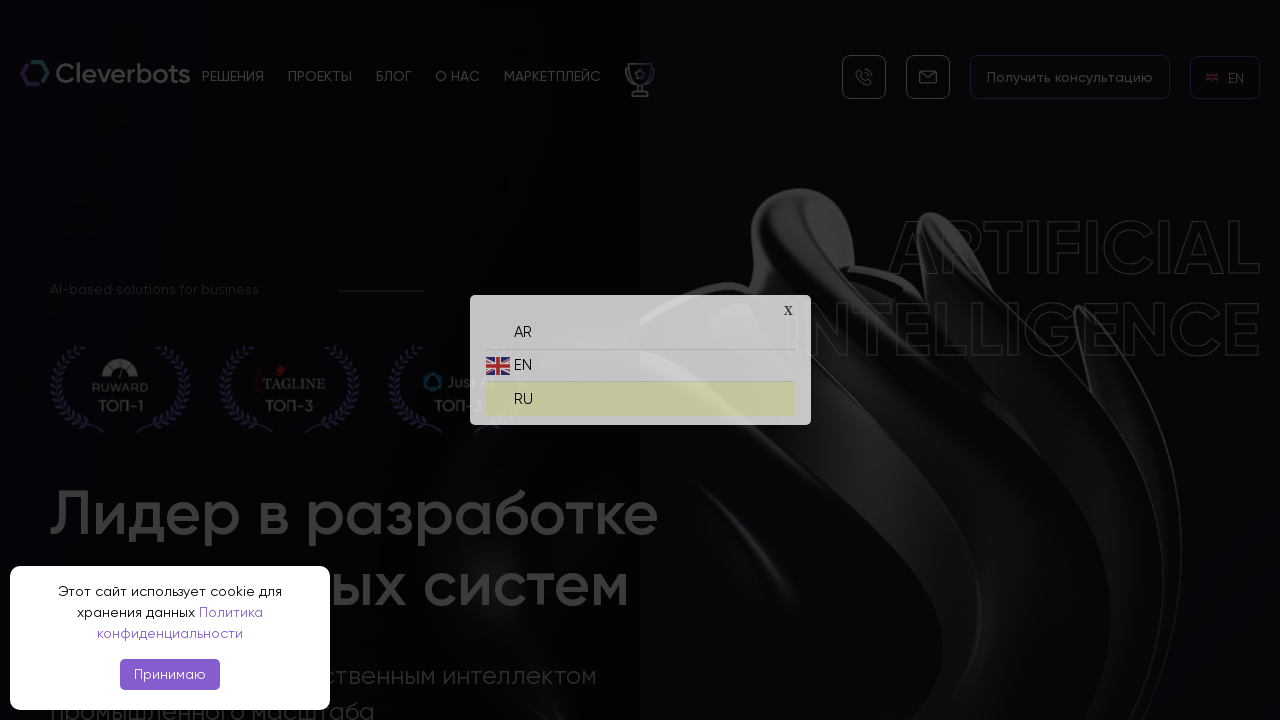

Clicked on Russian language link at (640, 394) on internal:role=link[name="ru RU"i]
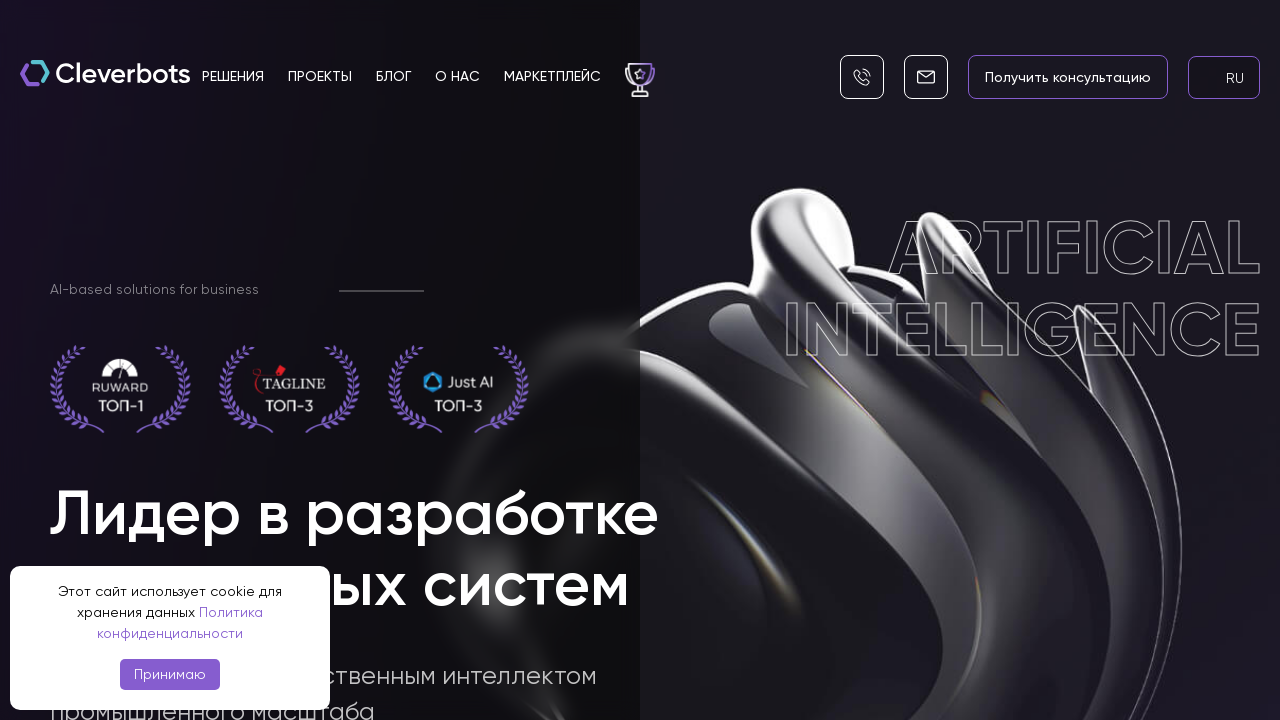

Main category title text 'Получите сегодня преимущества будущего благодаря проверенным и эффективным техно' is now visible
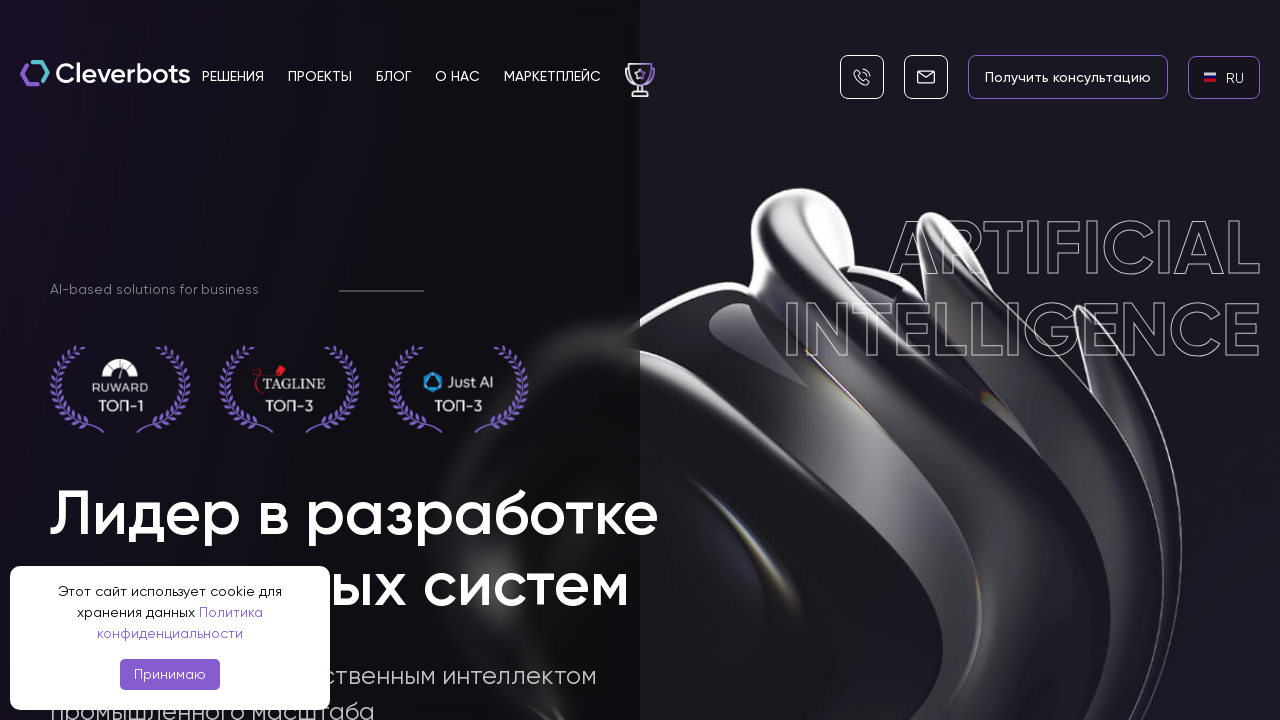

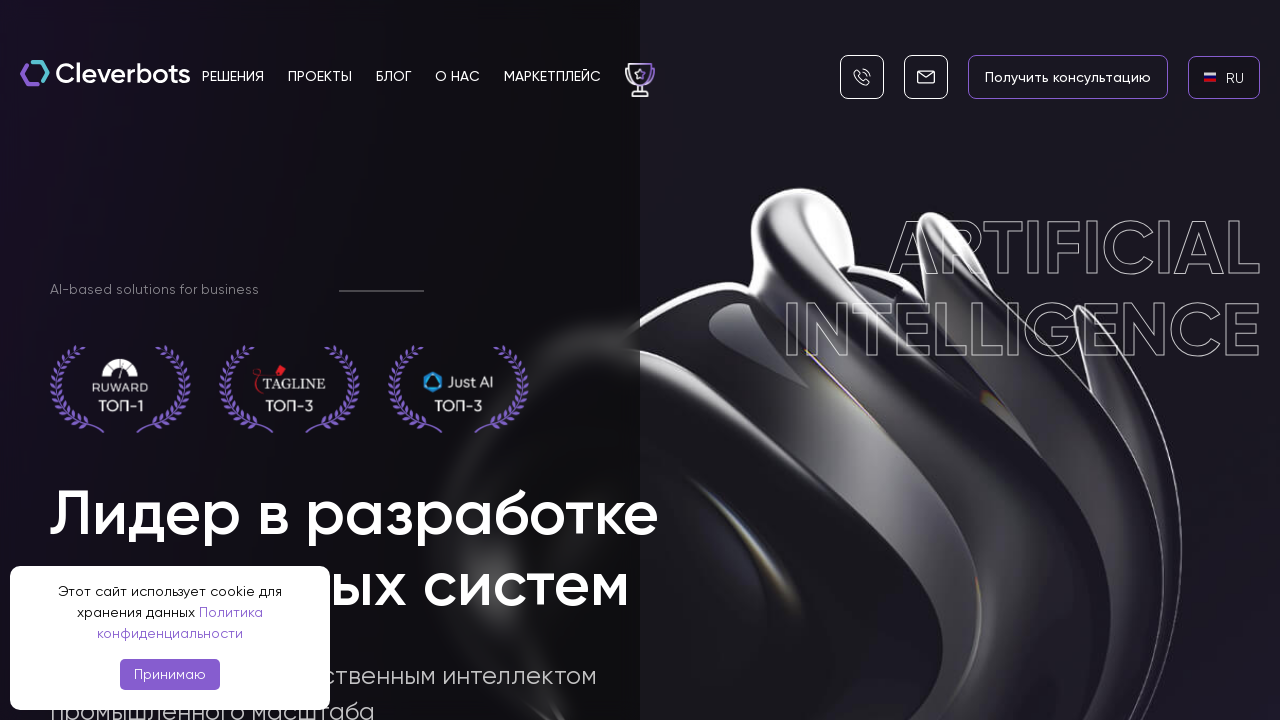